Tests the review submission functionality on a book product page by navigating to a book, clicking on reviews, rating it with 5 stars, and submitting a review with comment, name, and email

Starting URL: https://practice.automationtesting.in/

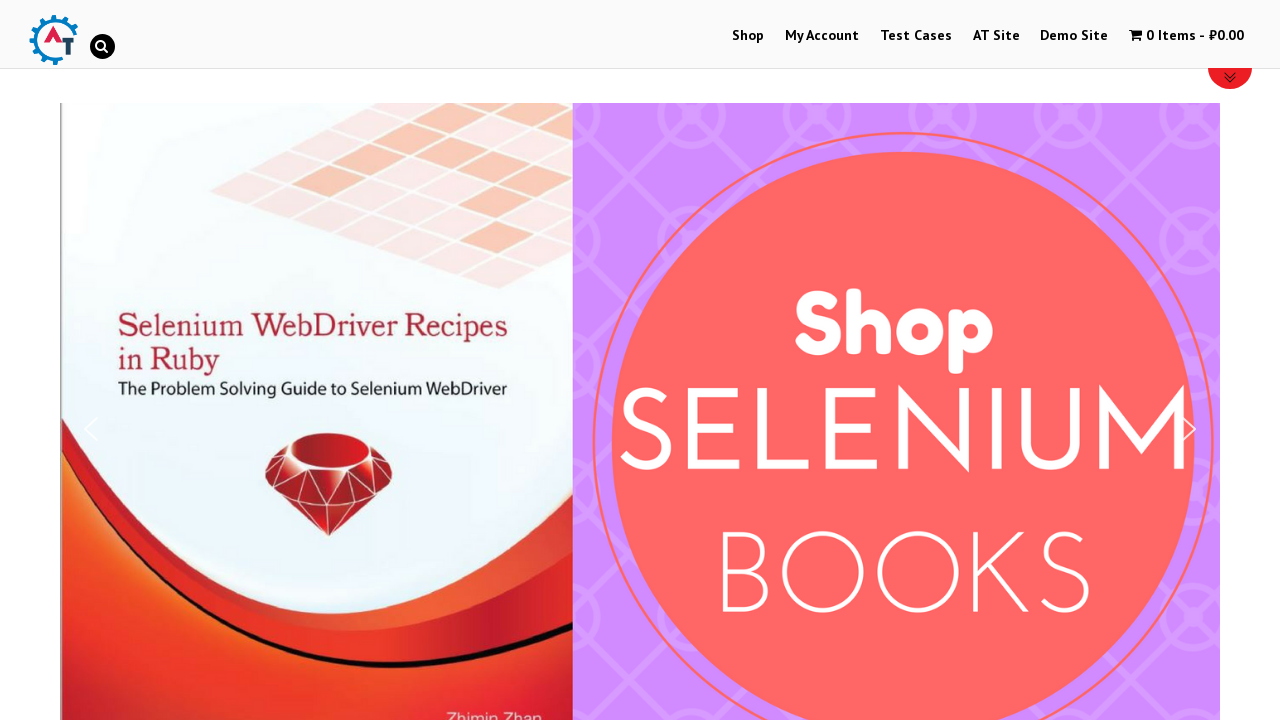

Scrolled down 600px to view products
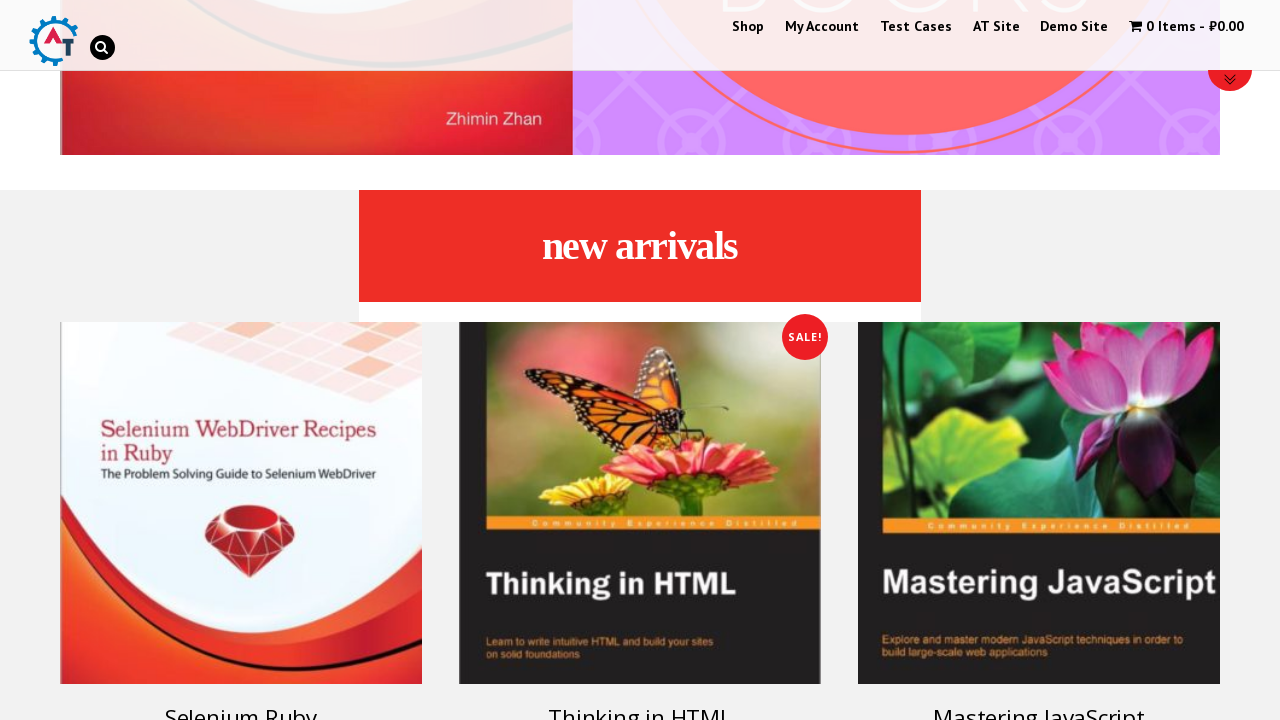

Clicked on Selenium Ruby book at (241, 503) on .attachment-shop_catalog[title="Selenium Ruby"]
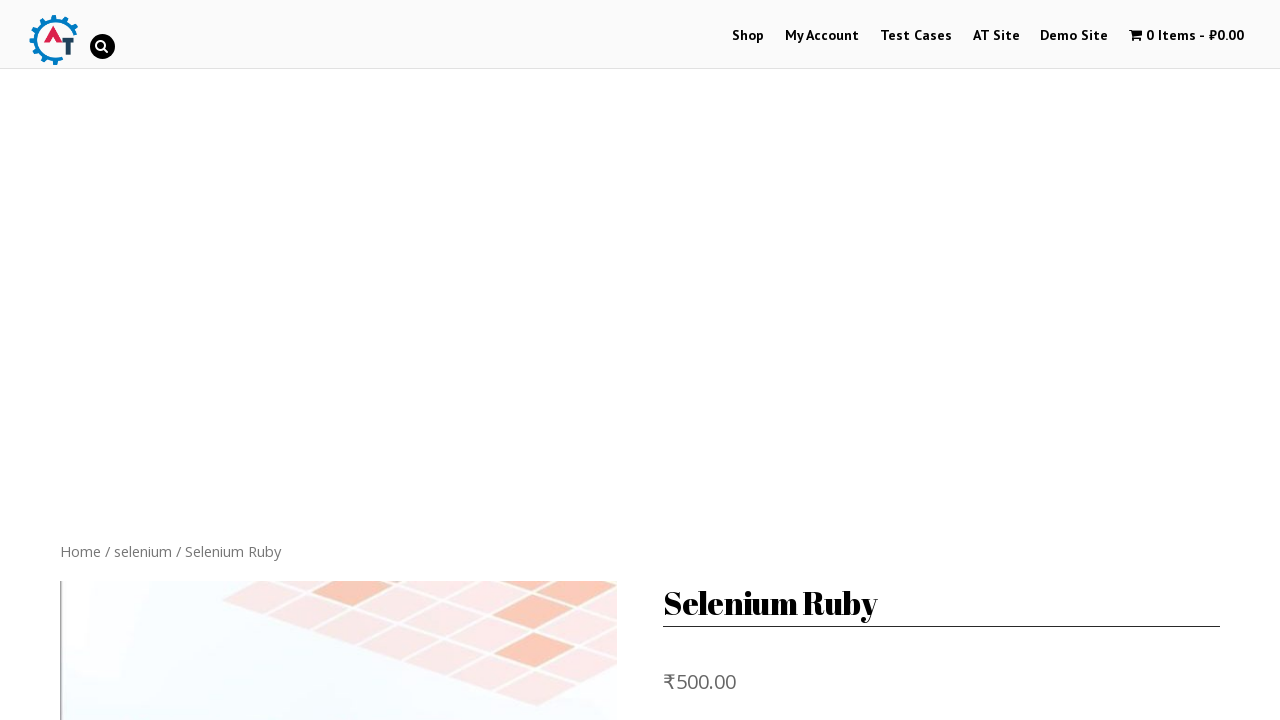

Clicked on Reviews tab at (309, 360) on .reviews_tab > a
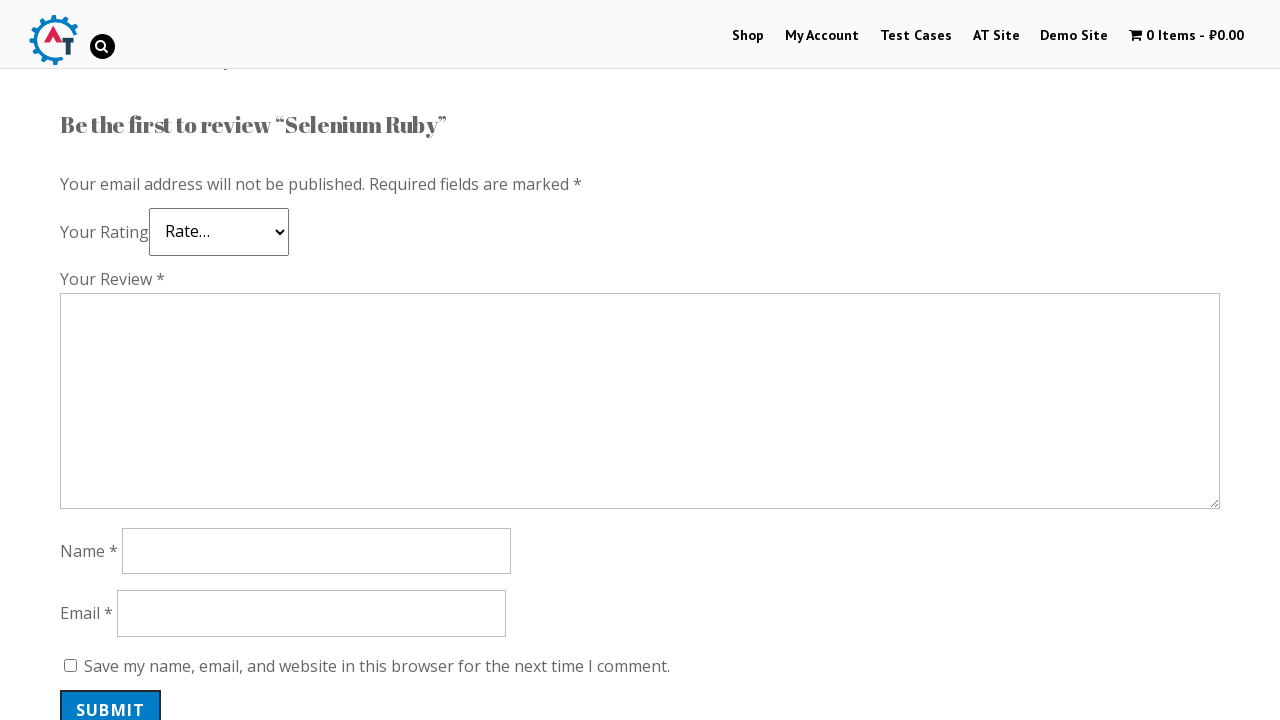

Scrolled down 600px to view review form
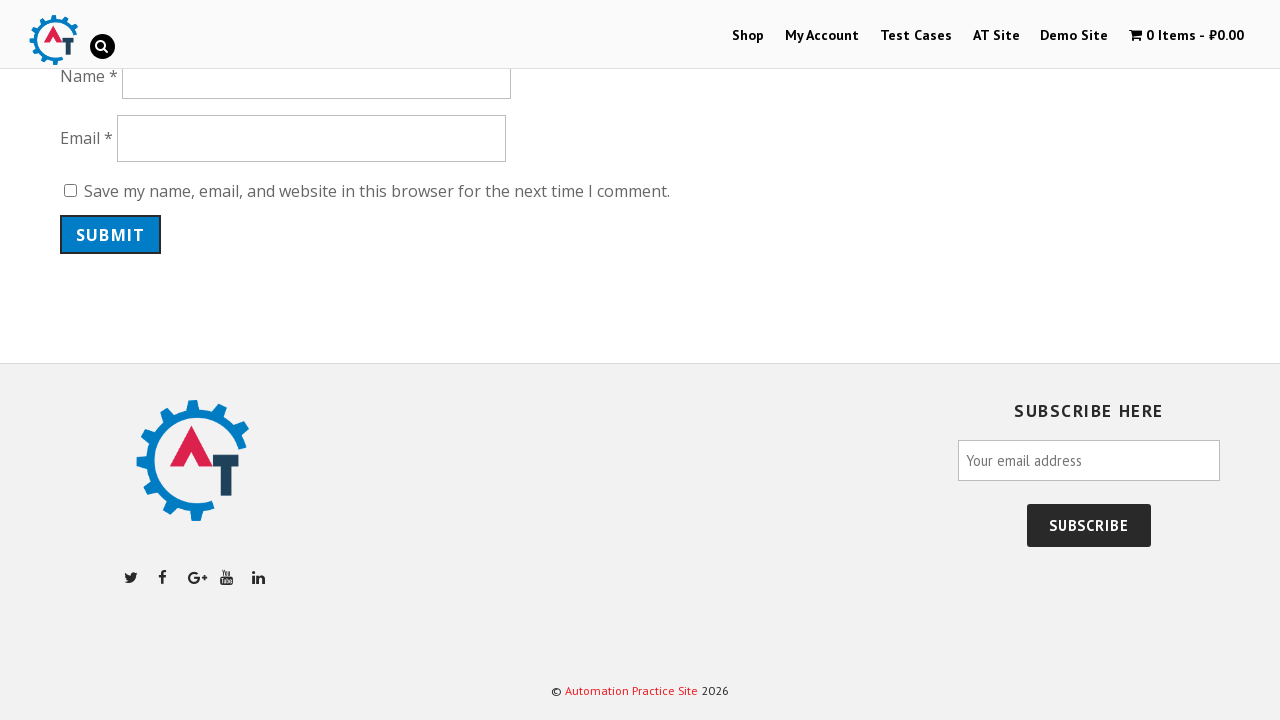

Clicked 5 star rating at (132, 250) on .star-5
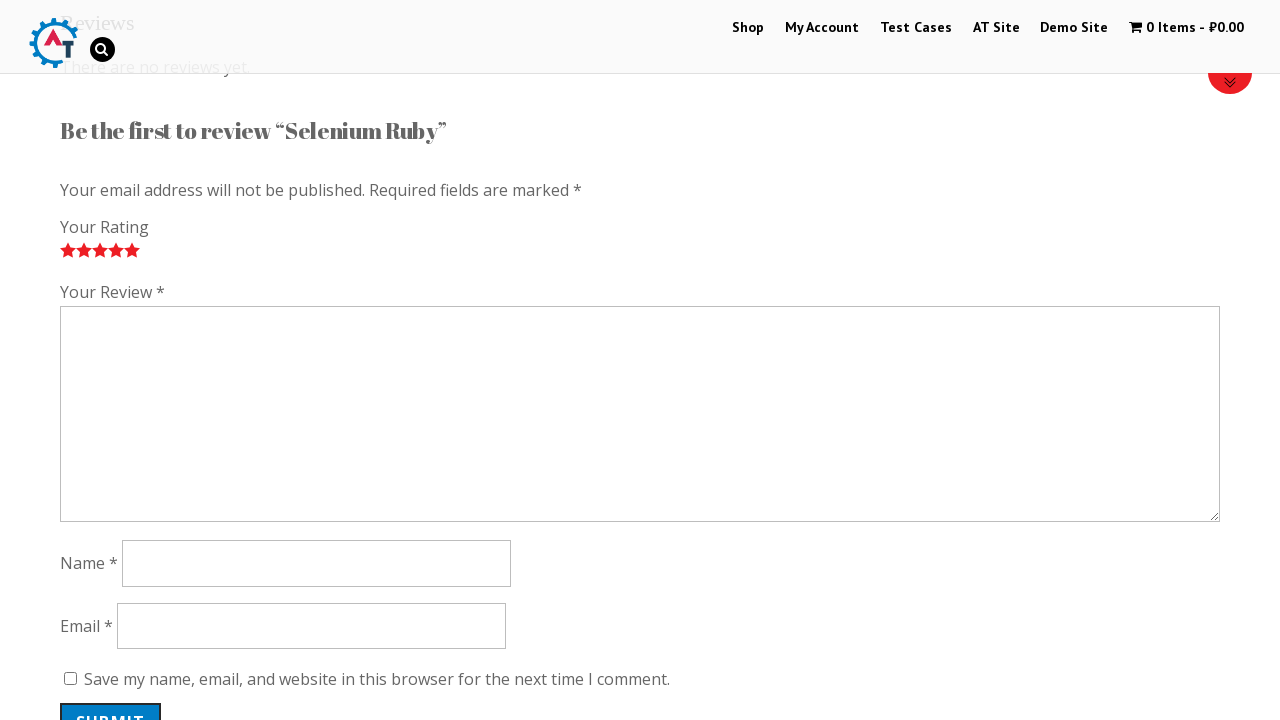

Filled review comment with 'Nice book!' on #comment
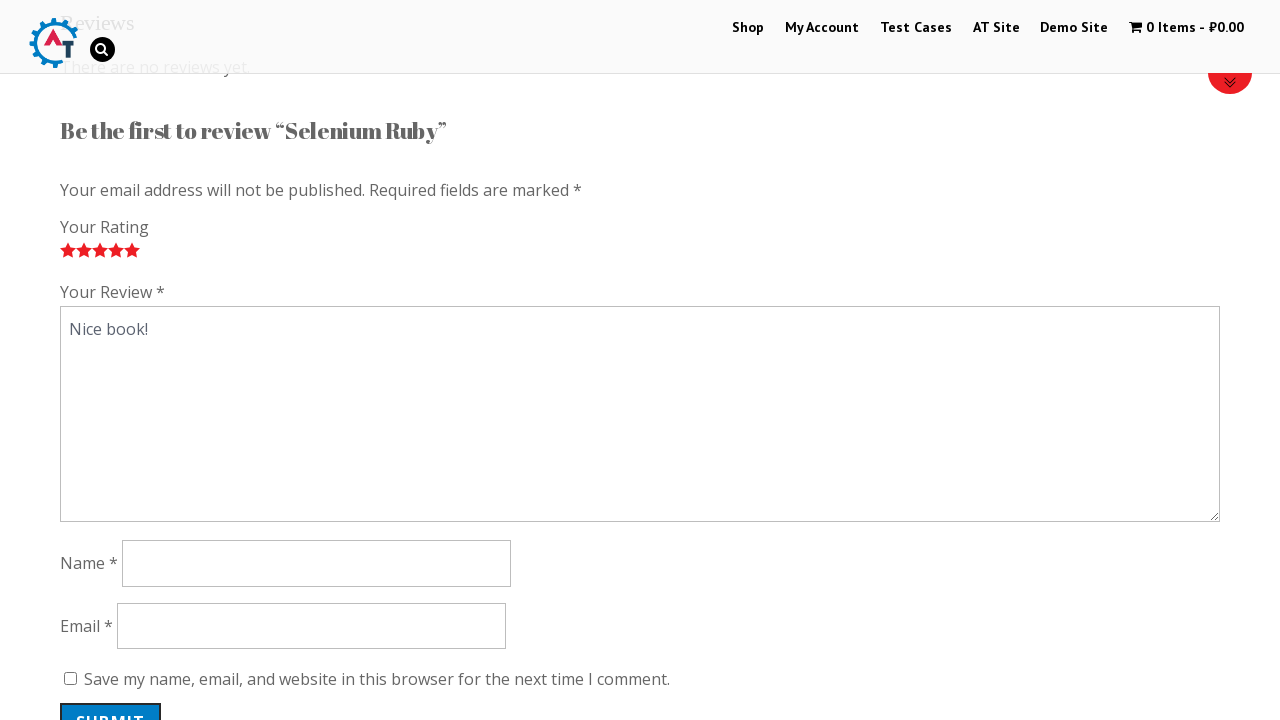

Filled reviewer name with 'Ivan' on #author
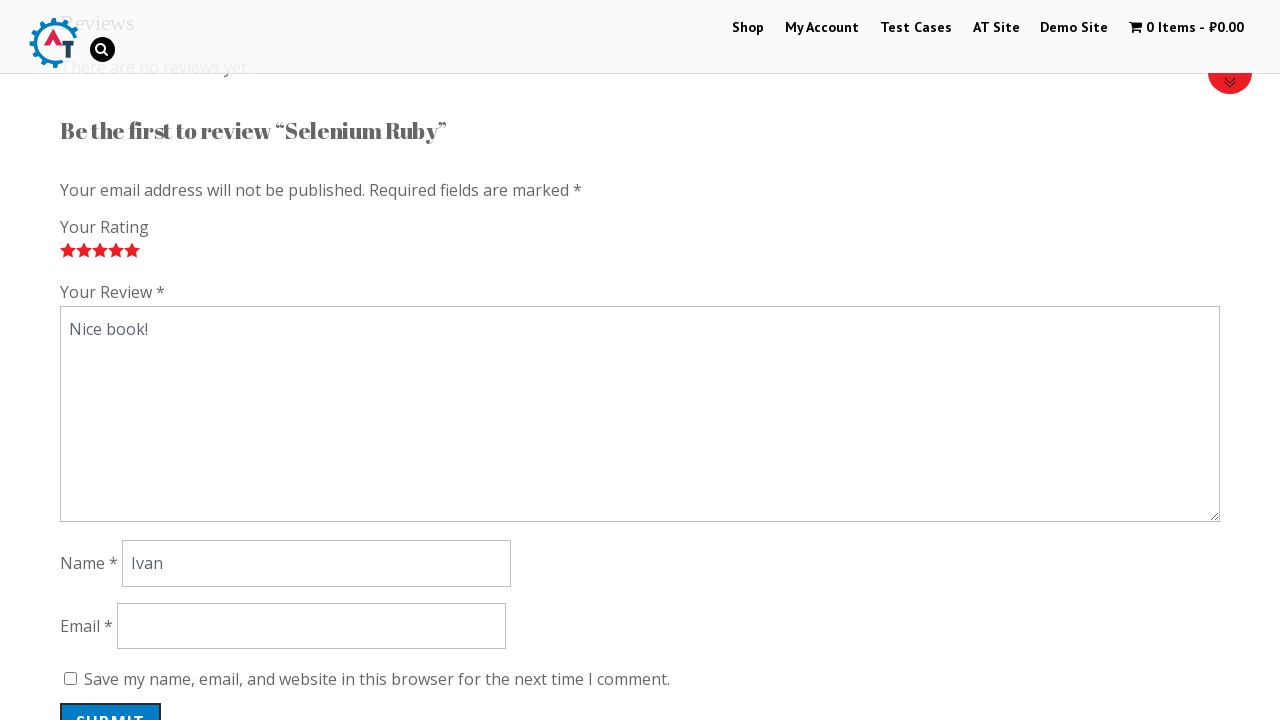

Filled reviewer email with 'Test123@mail.ru' on #email
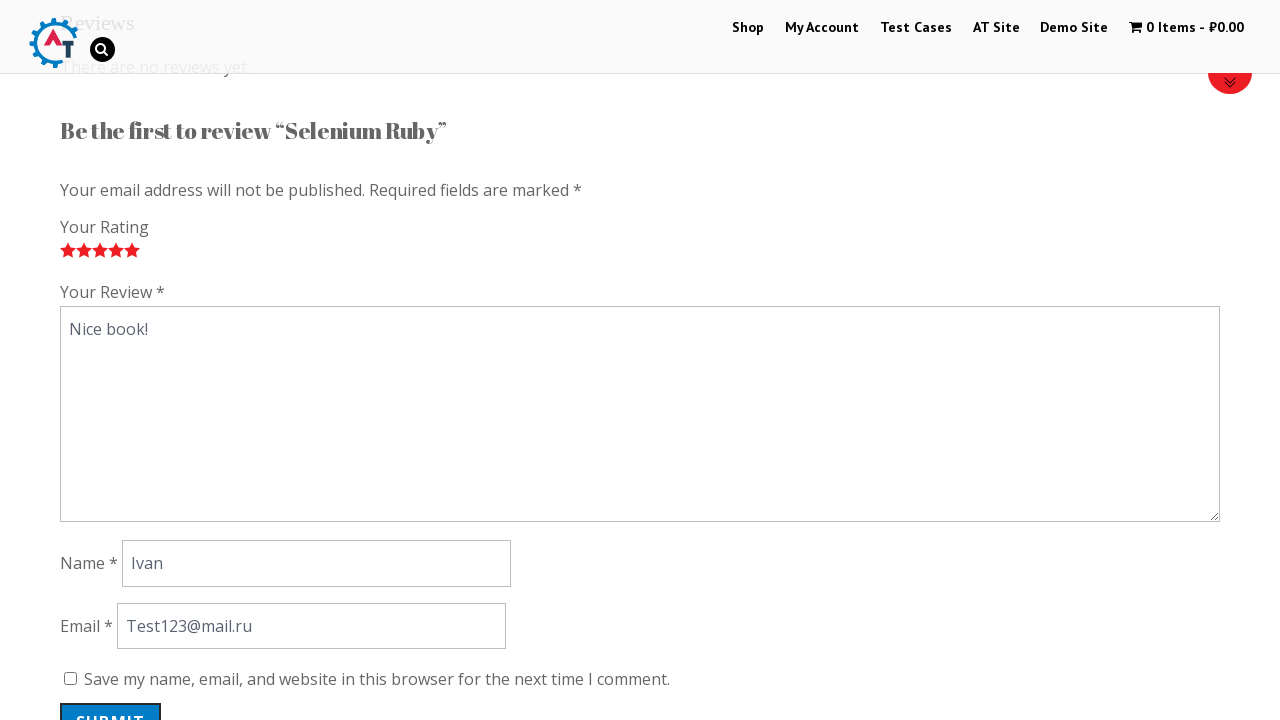

Clicked submit button to submit review at (111, 700) on #submit
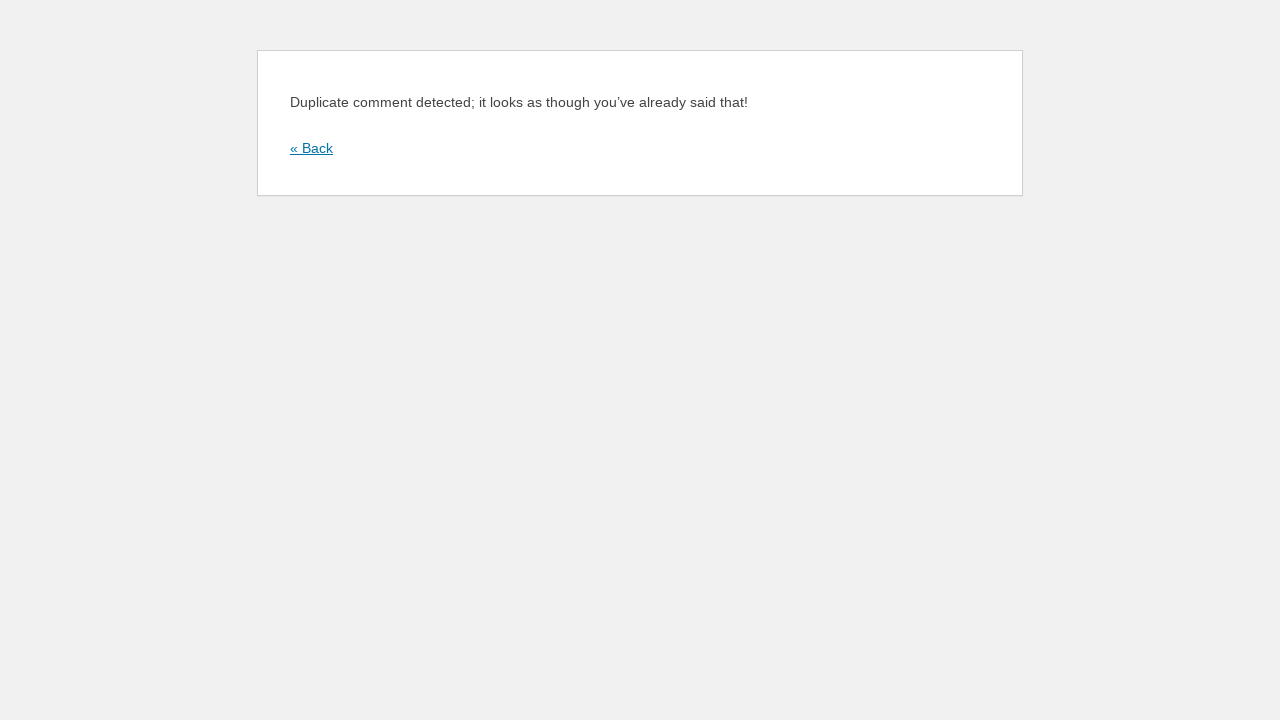

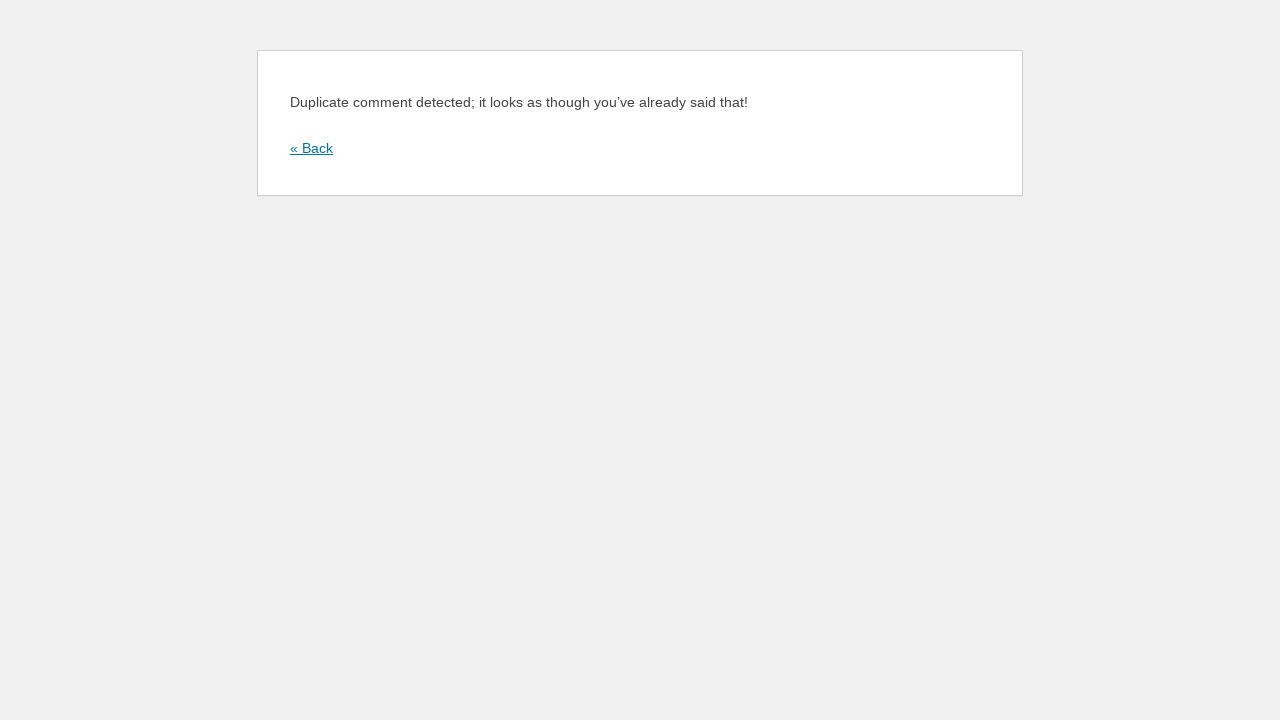